Fills out a Google Form multiple times with address, price, and link information, submitting each entry and returning to fill another

Starting URL: https://docs.google.com/forms/d/e/1FAIpQLSd1HbFgGTHCXHFB_lj3WZW4ymN3QZ2CUBhgGfsmHee4W0sEew/viewform?usp=sf_link

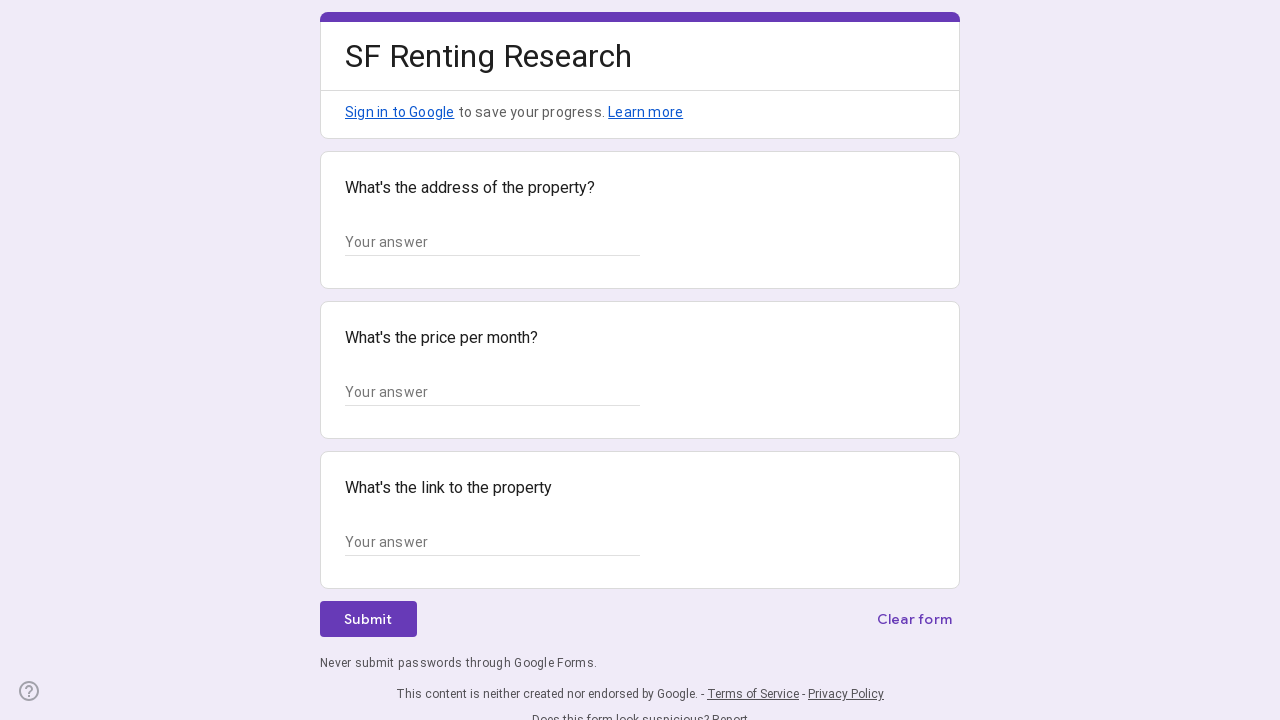

Form input fields became visible
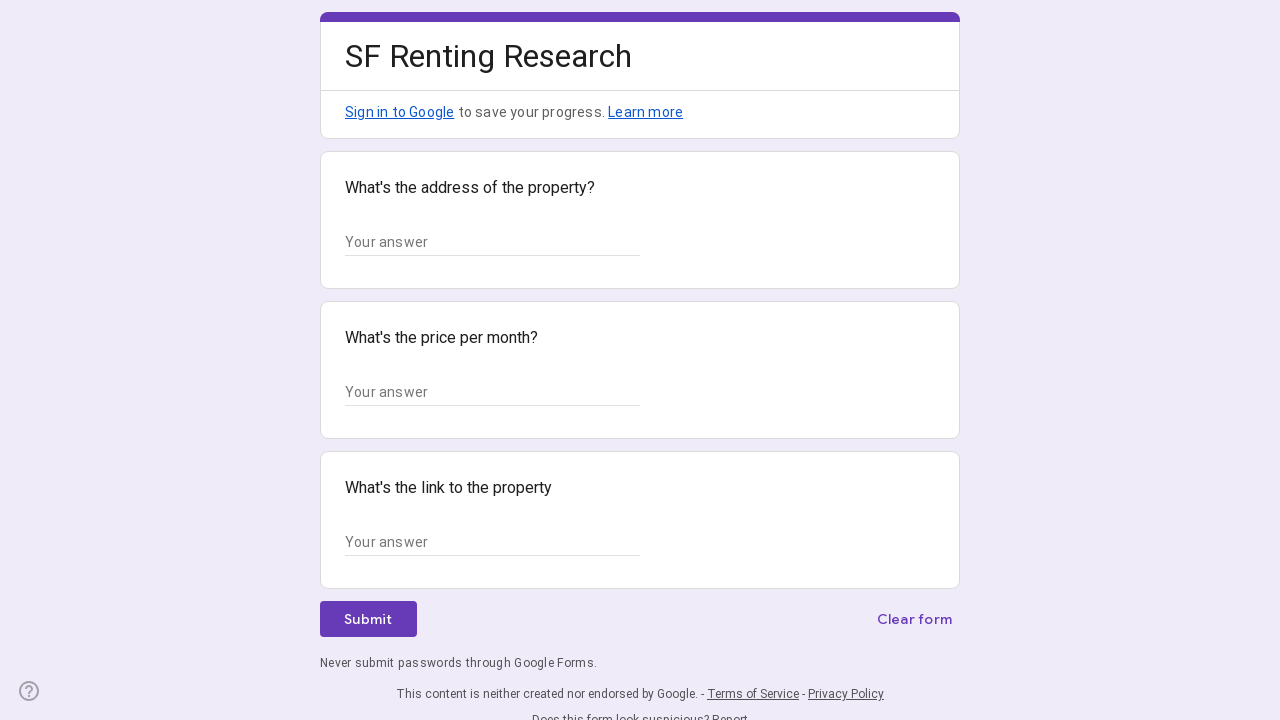

Retrieved all input field elements
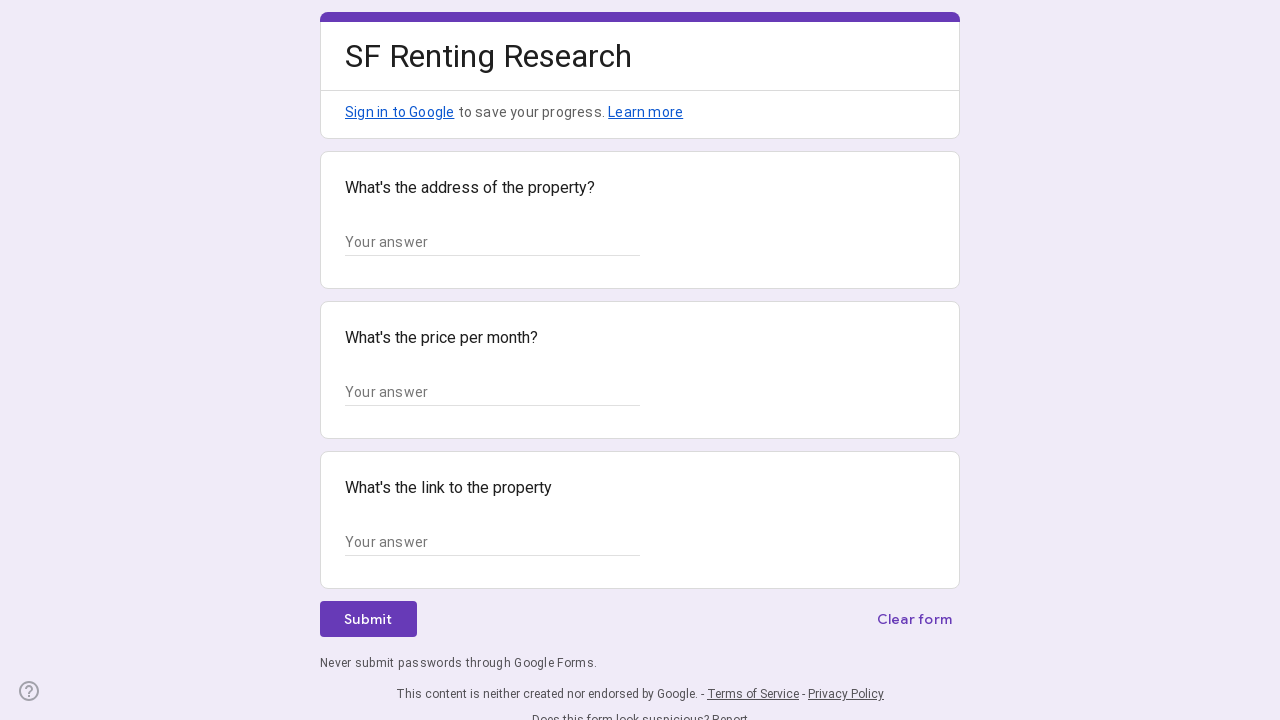

Filled address field with '123 Main Street, New York, NY 10001'
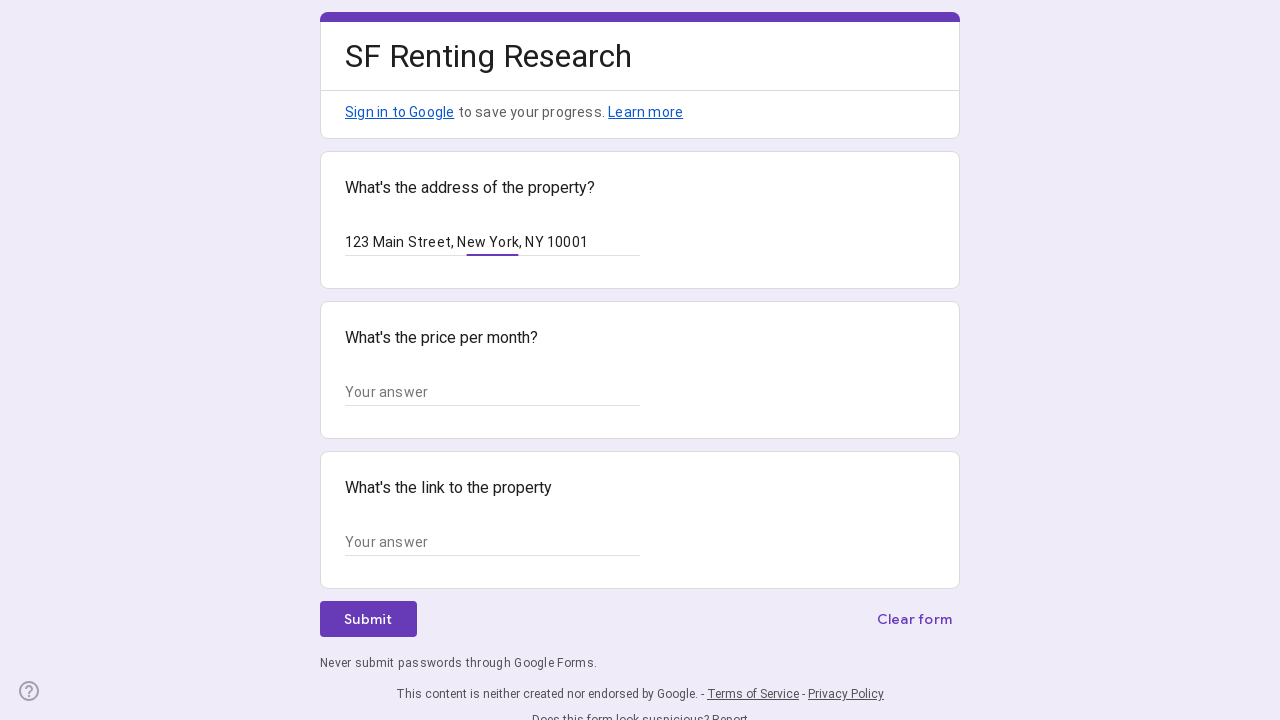

Filled price field with '$250,000'
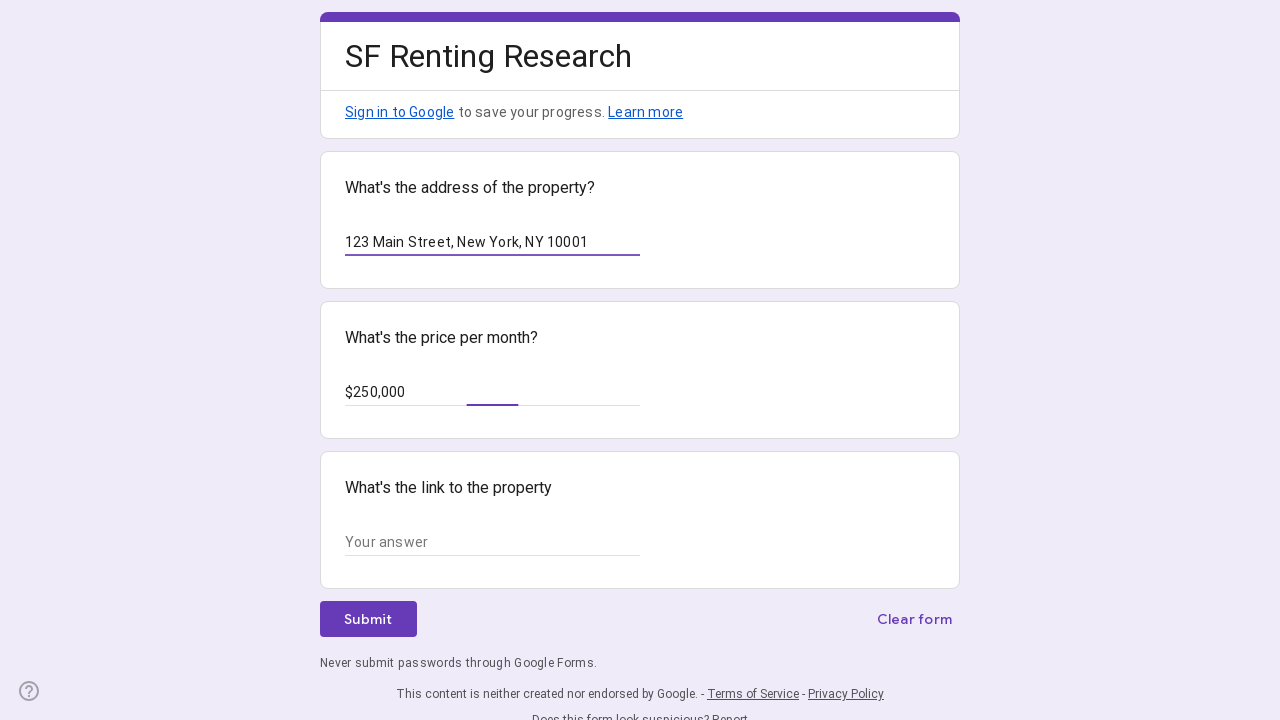

Filled link field with 'https://example.com/property1'
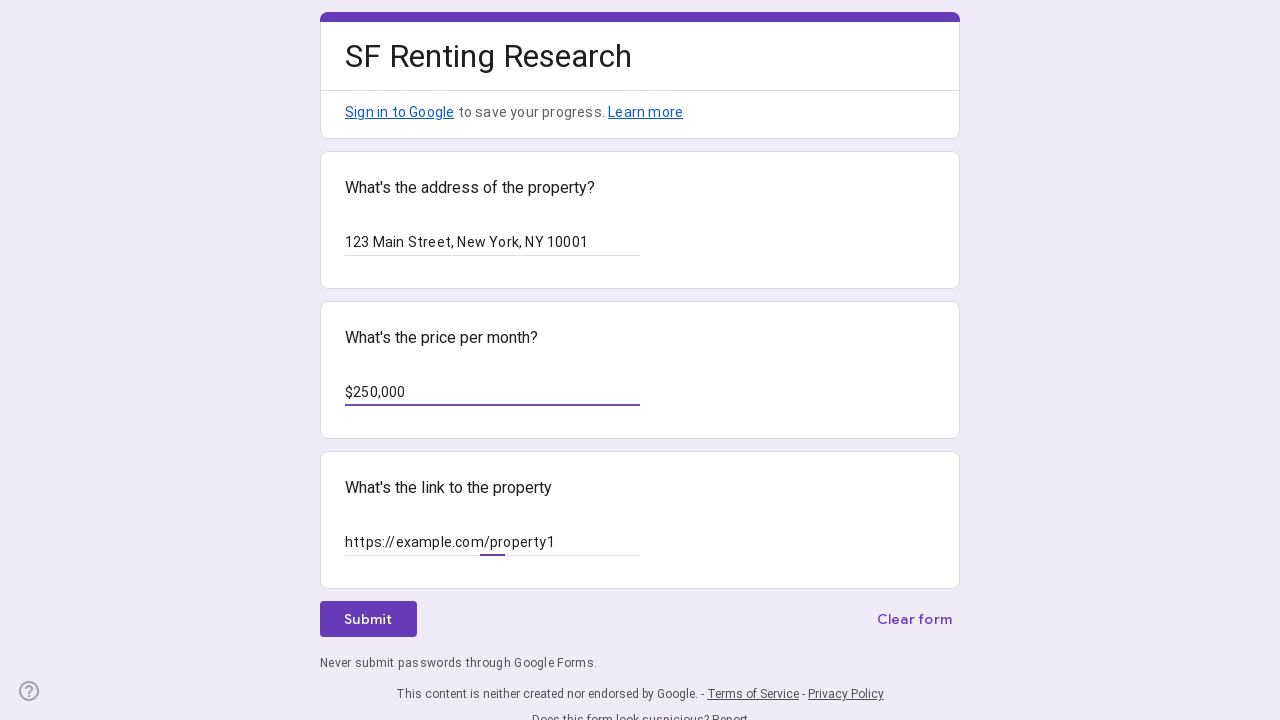

Clicked submit button to submit form entry at (368, 619) on div[role="button"]
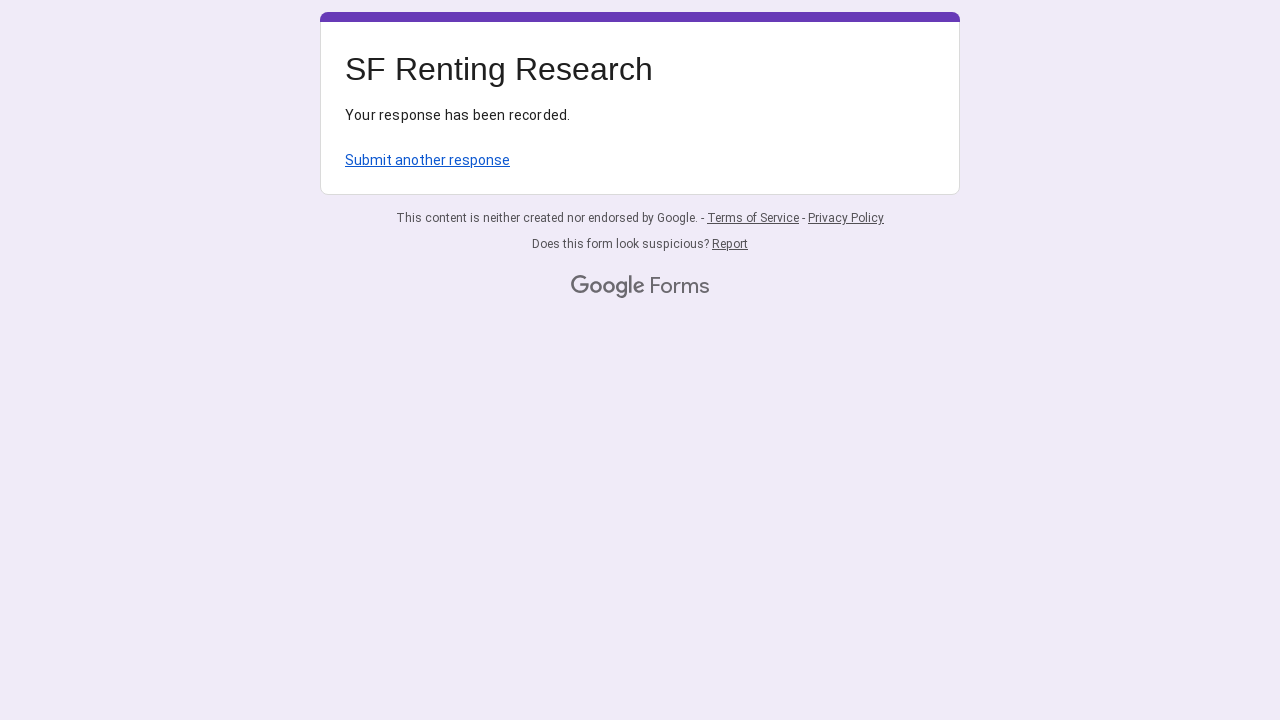

Submission completed and 'Submit another response' link appeared
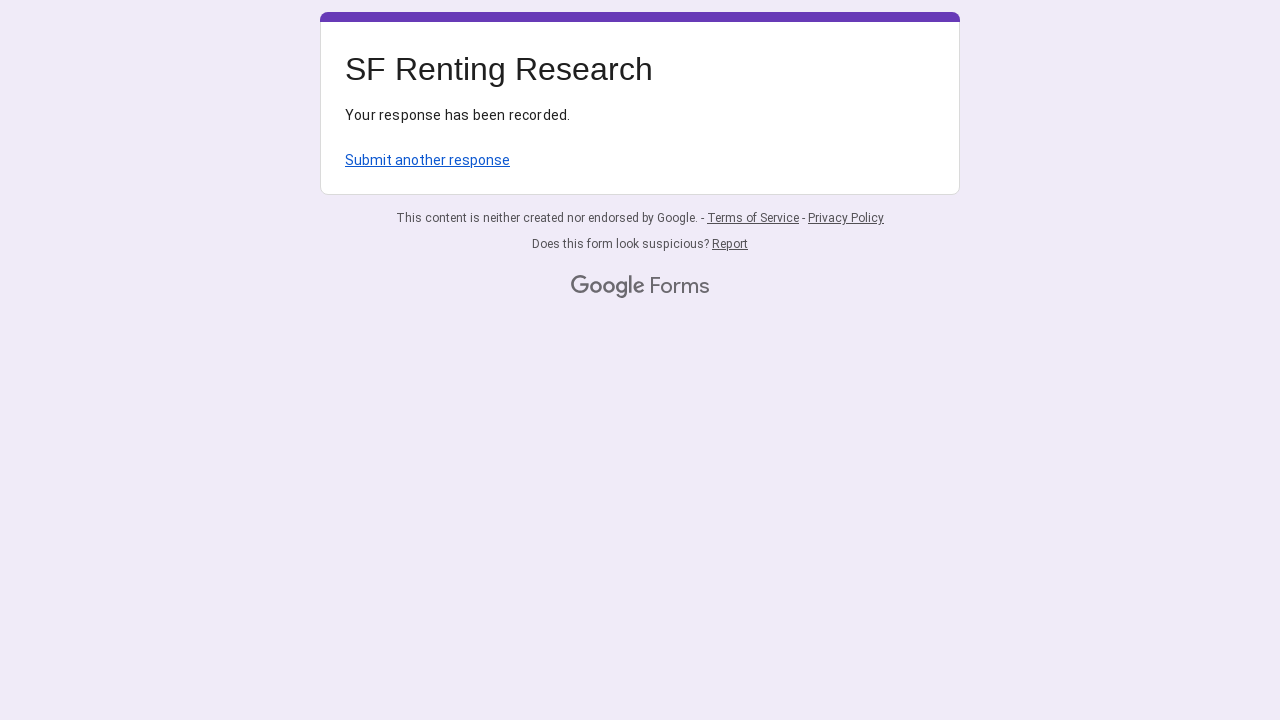

Clicked 'Submit another response' link to return to form at (428, 160) on .c2gzEf a
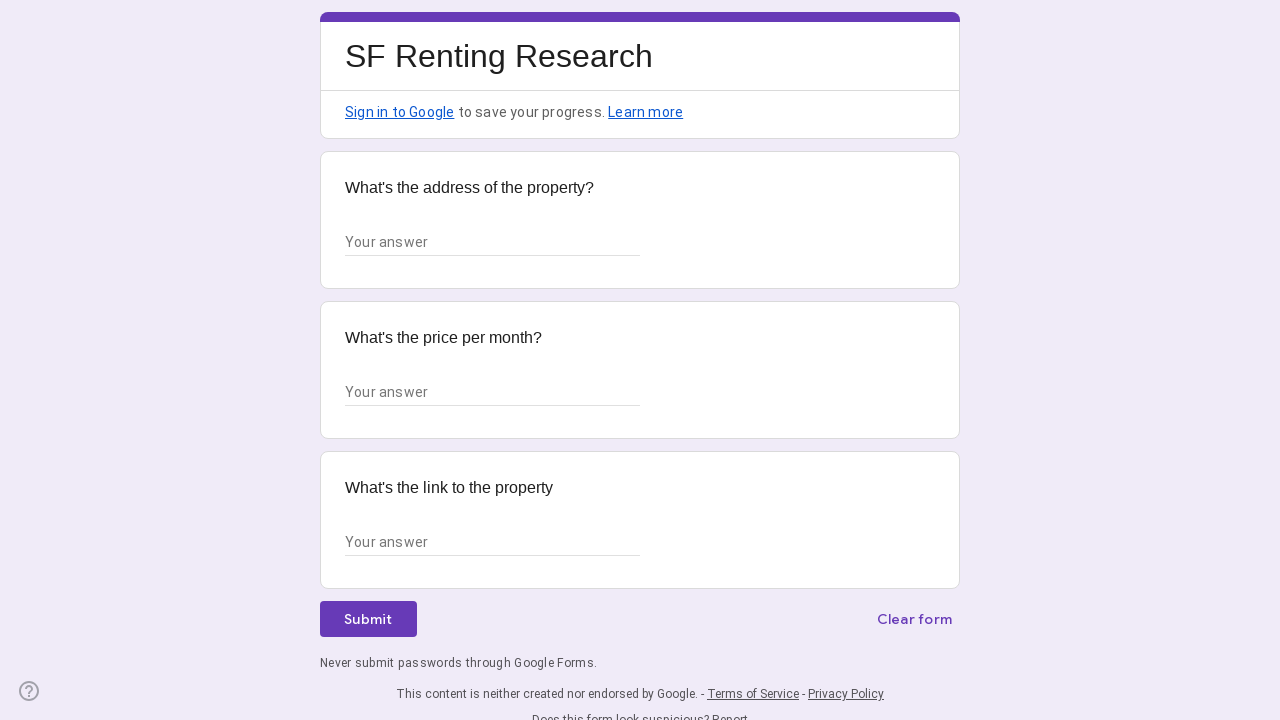

Form input fields became visible
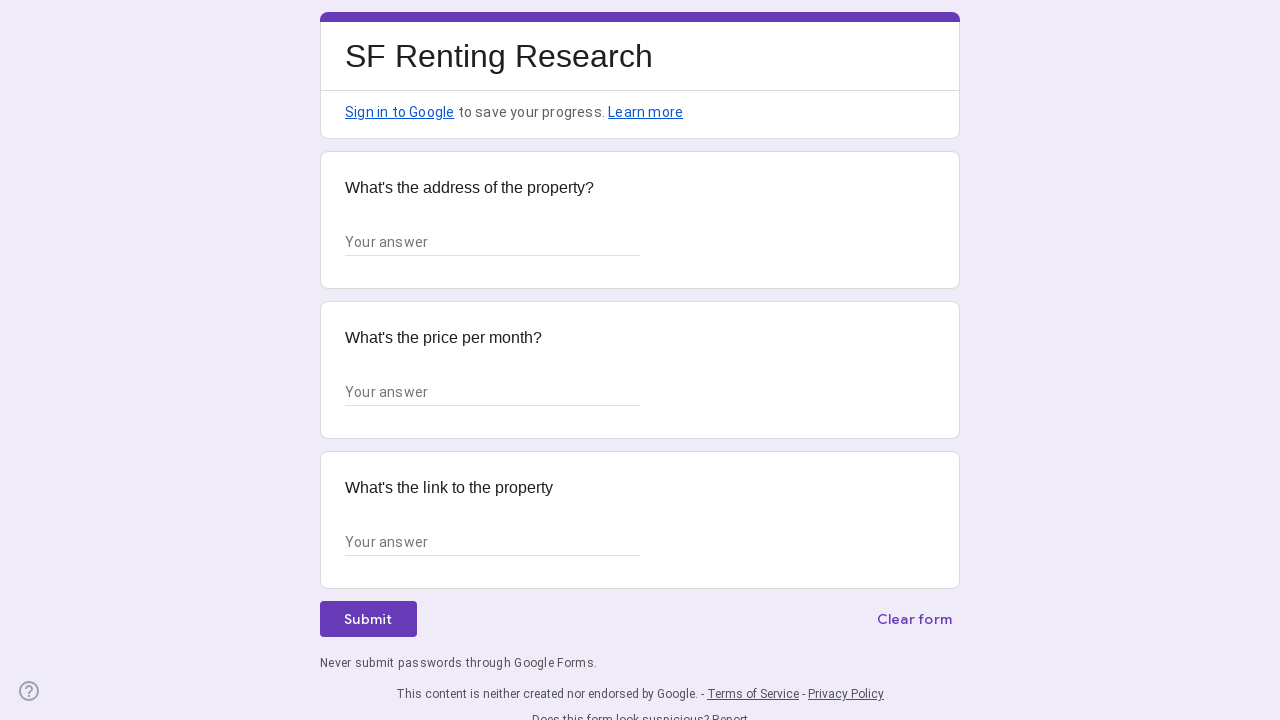

Retrieved all input field elements
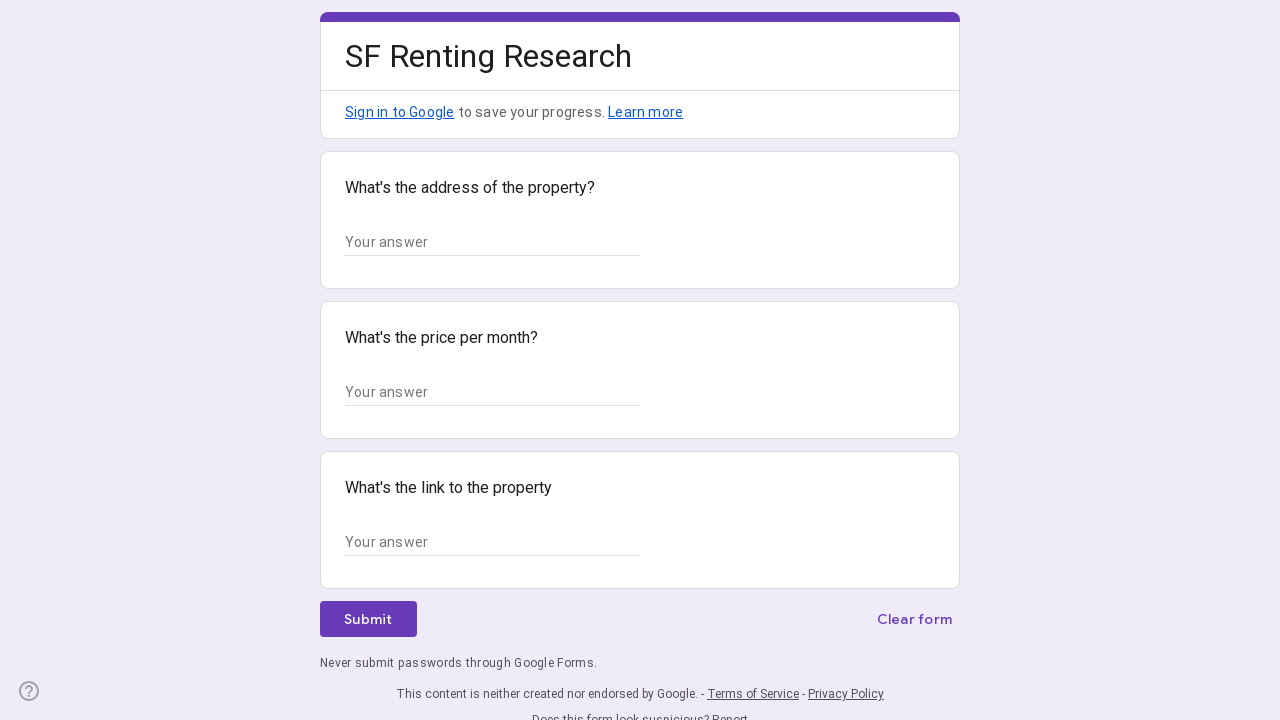

Filled address field with '456 Oak Avenue, Los Angeles, CA 90012'
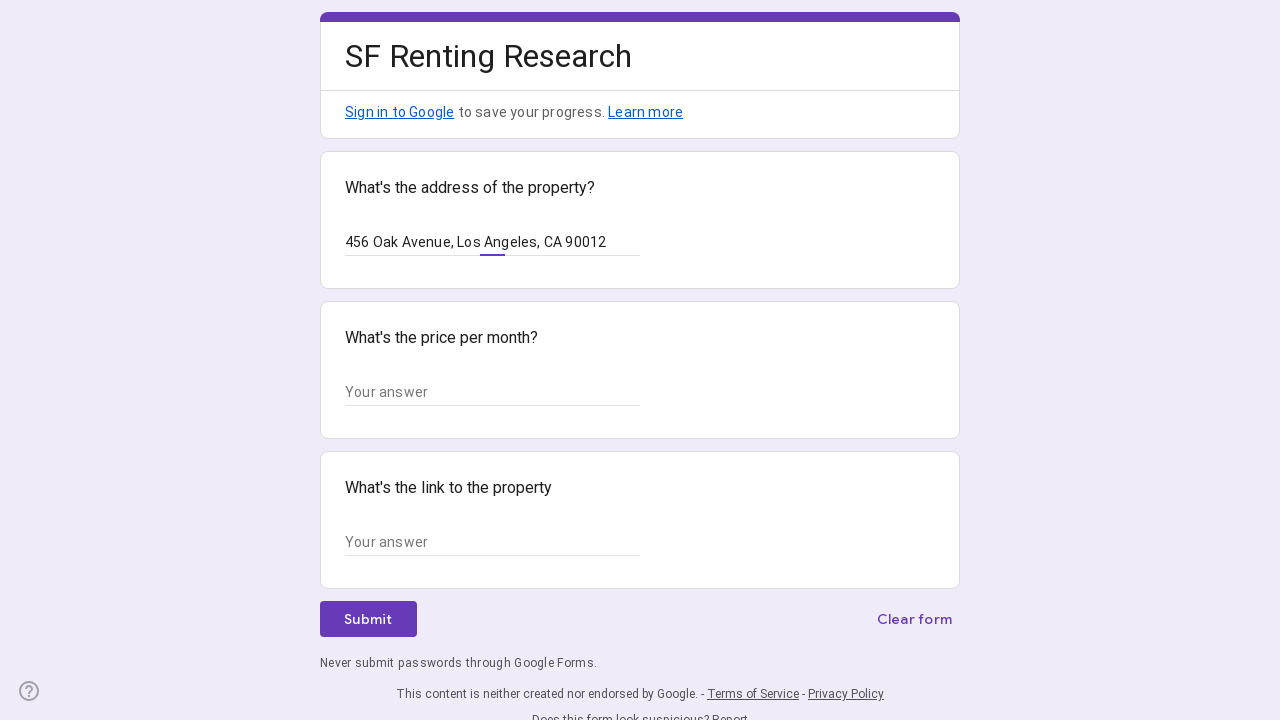

Filled price field with '$350,000'
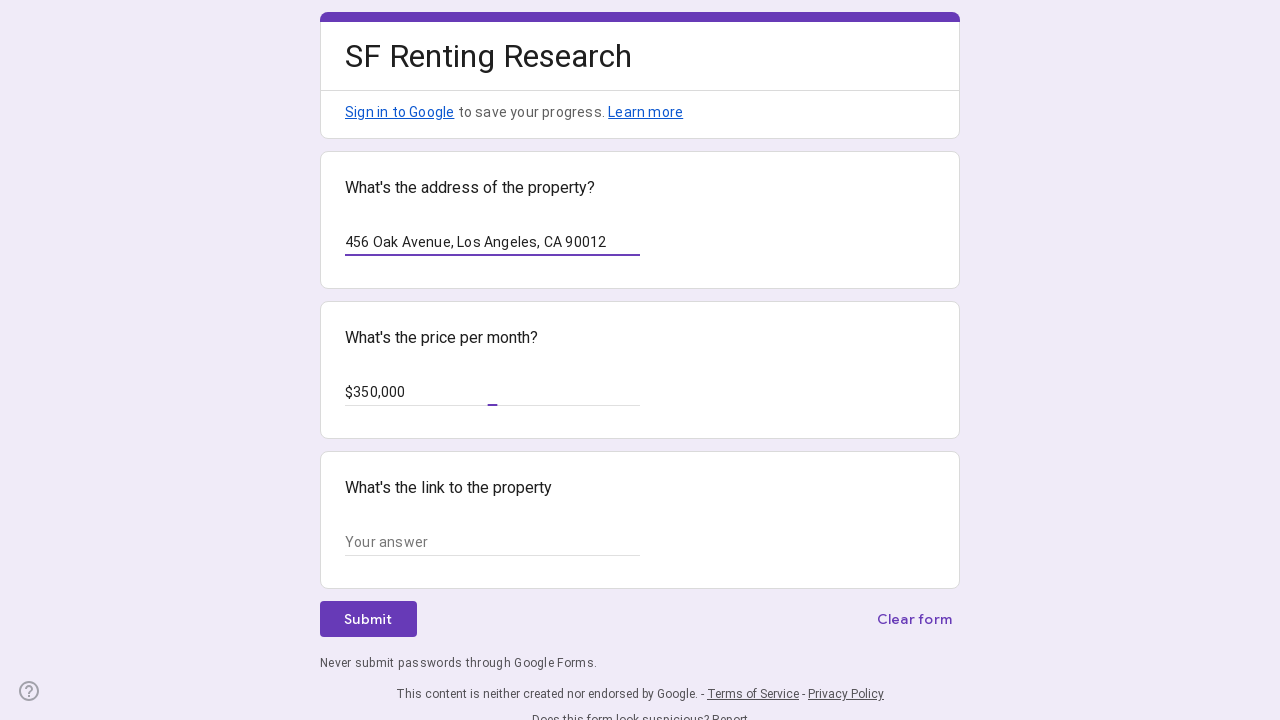

Filled link field with 'https://example.com/property2'
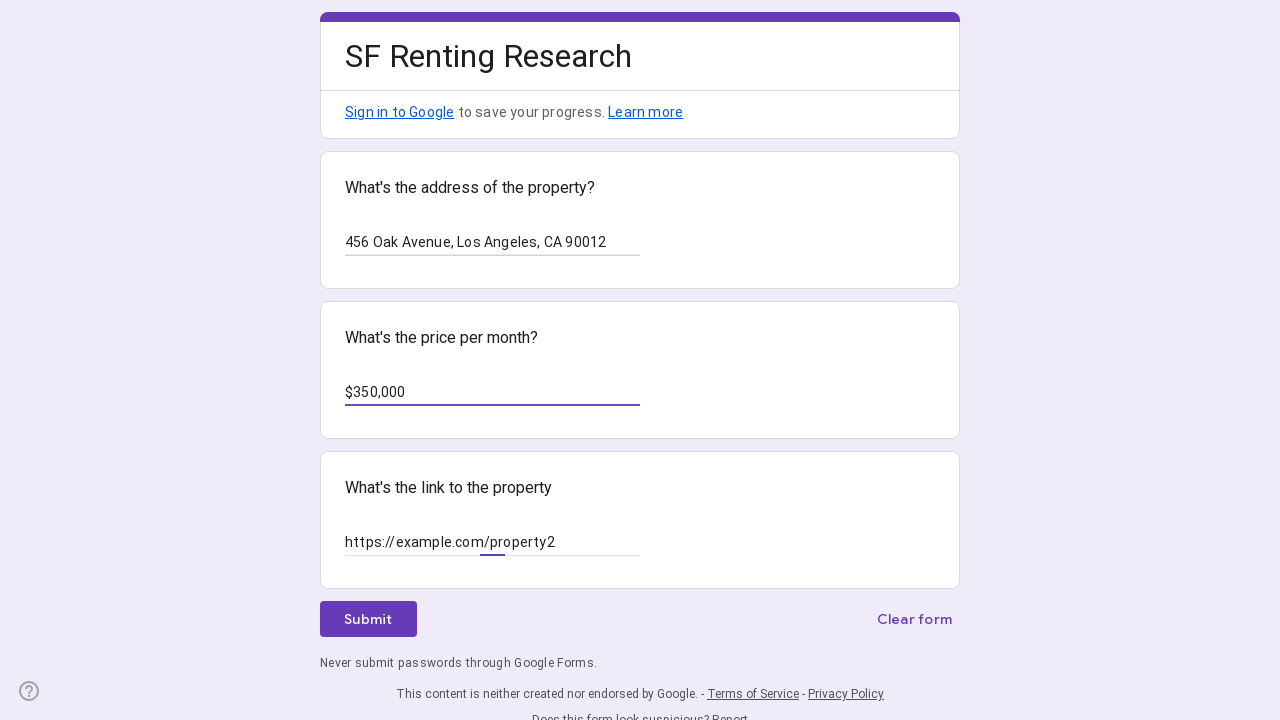

Clicked submit button to submit form entry at (368, 619) on div[role="button"]
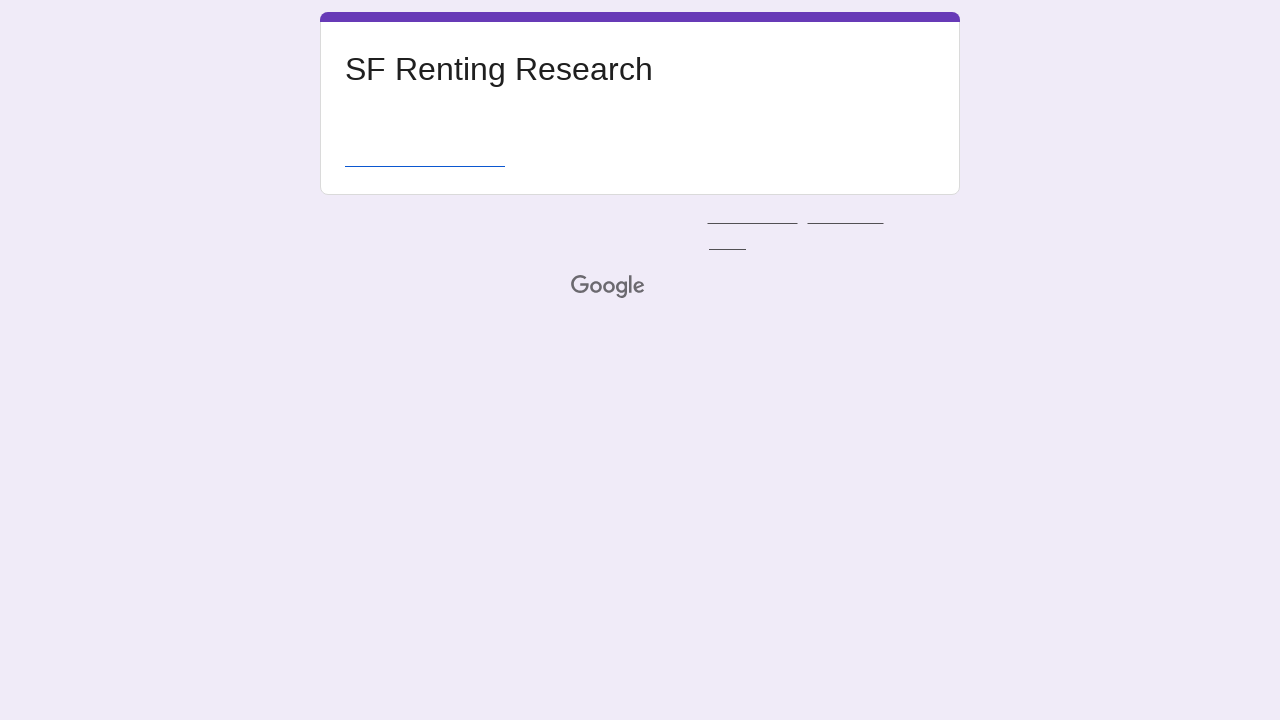

Submission completed and 'Submit another response' link appeared
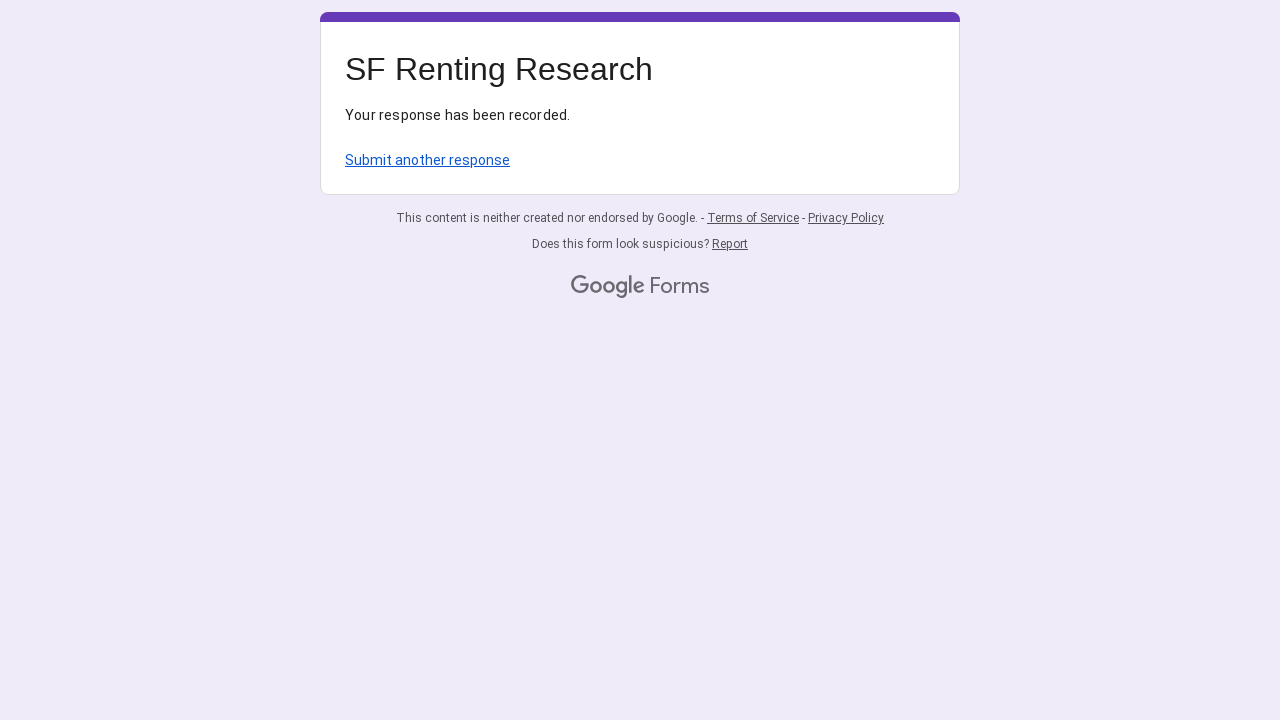

Clicked 'Submit another response' link to return to form at (428, 160) on .c2gzEf a
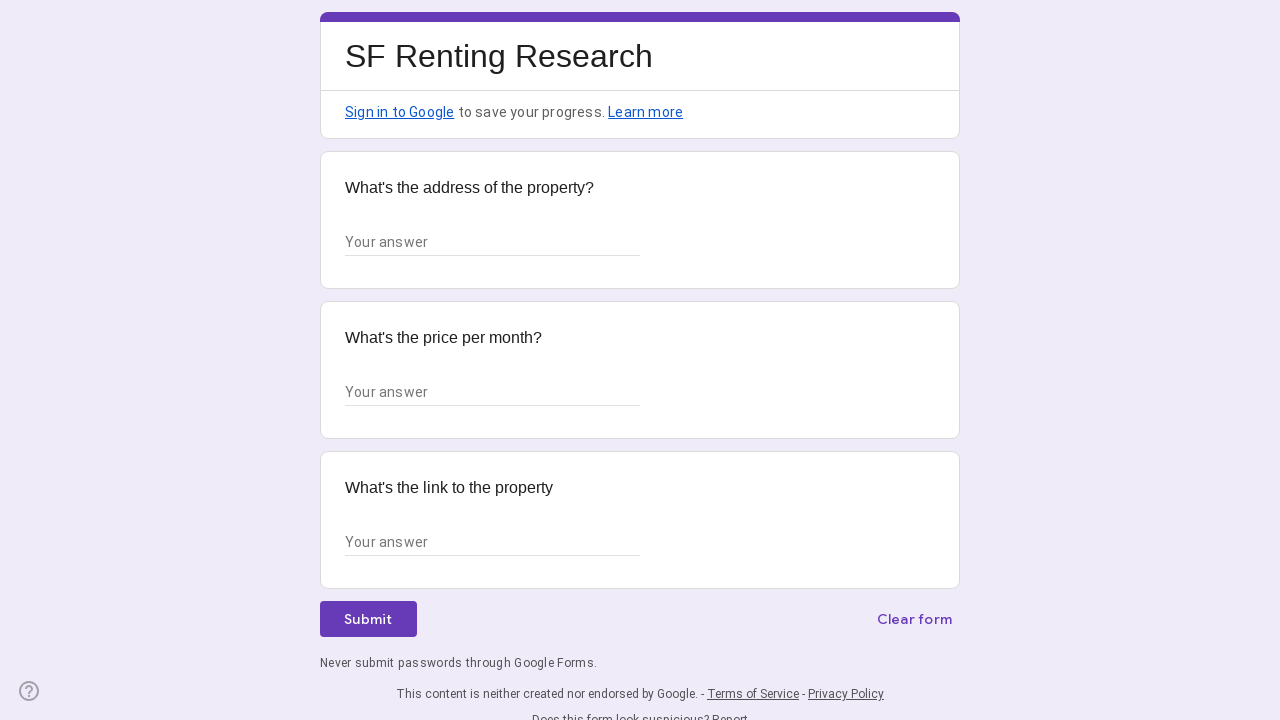

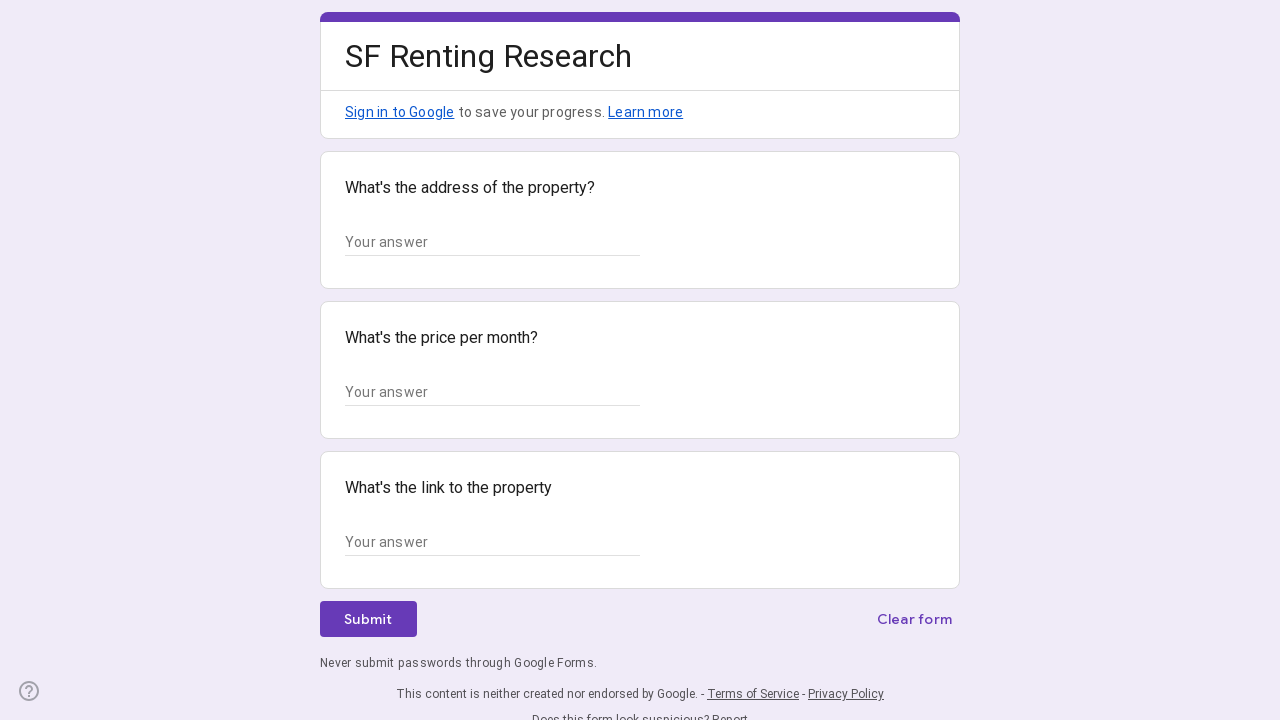